Launches a browser, navigates to a Selenium practice website, and retrieves the page title

Starting URL: https://rahulshettyacademy.com/seleniumPractise/#/

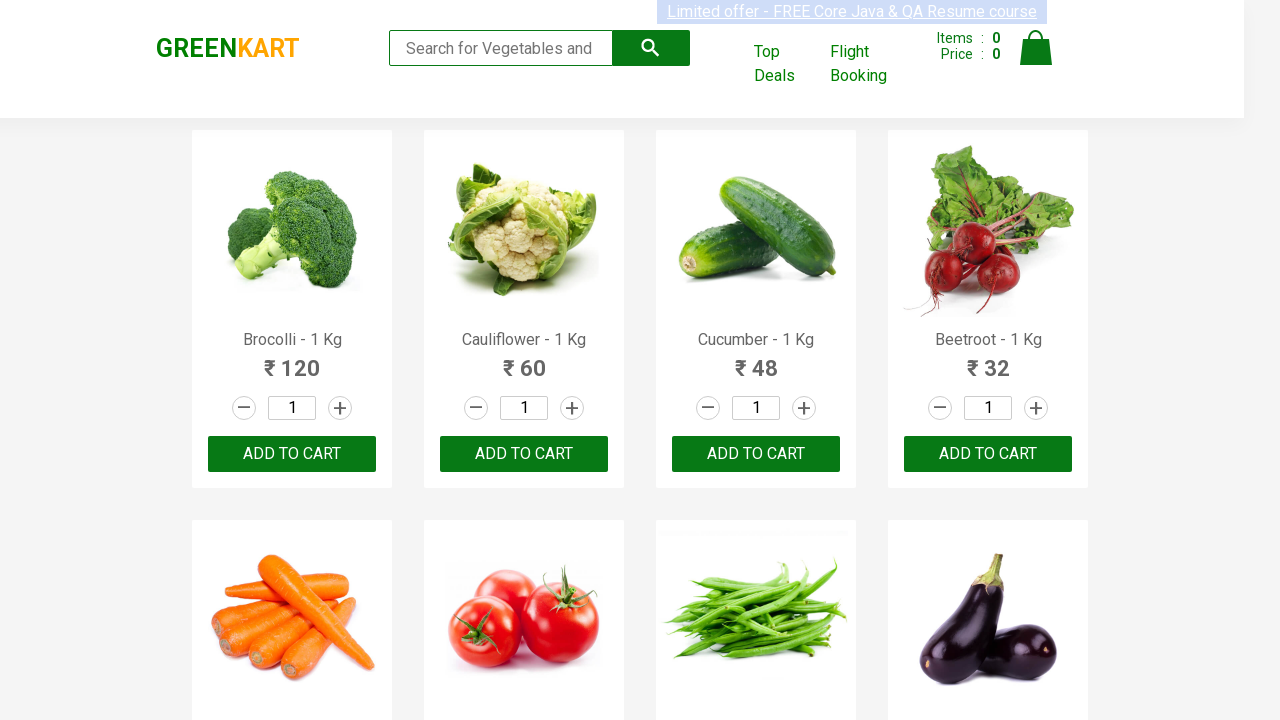

Waited for page DOM to be fully loaded
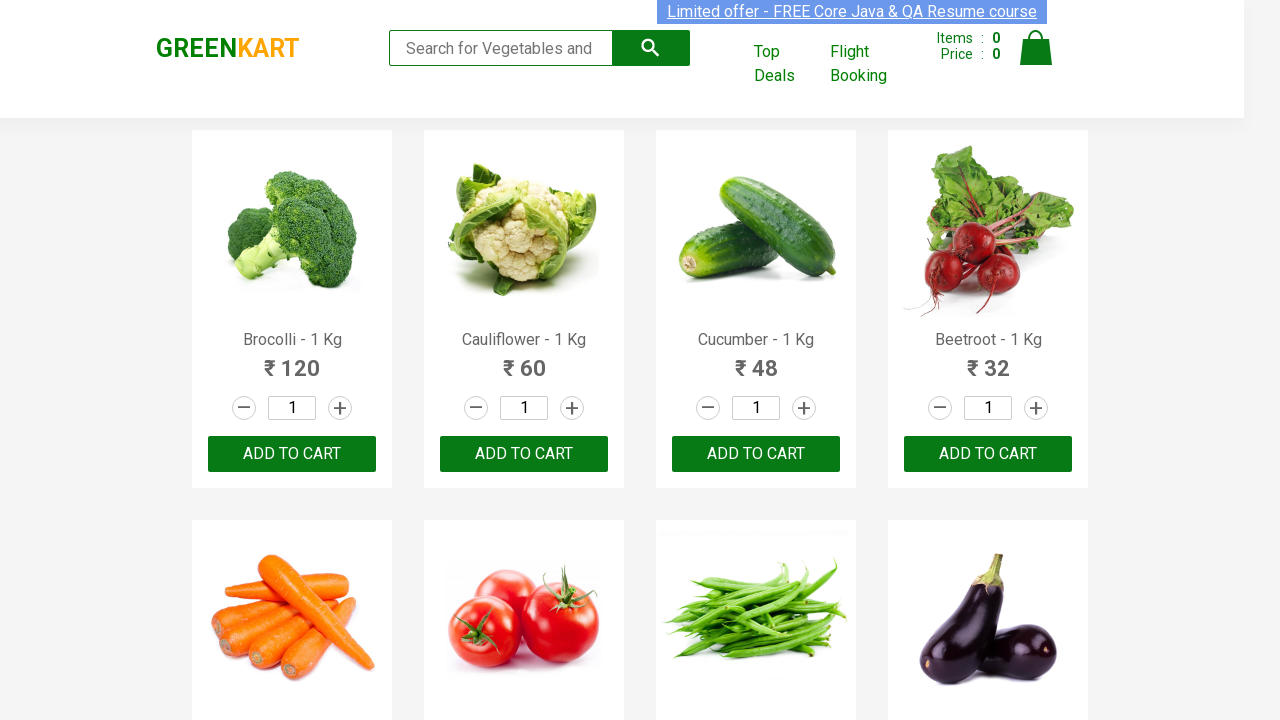

Retrieved page title: GreenKart - veg and fruits kart
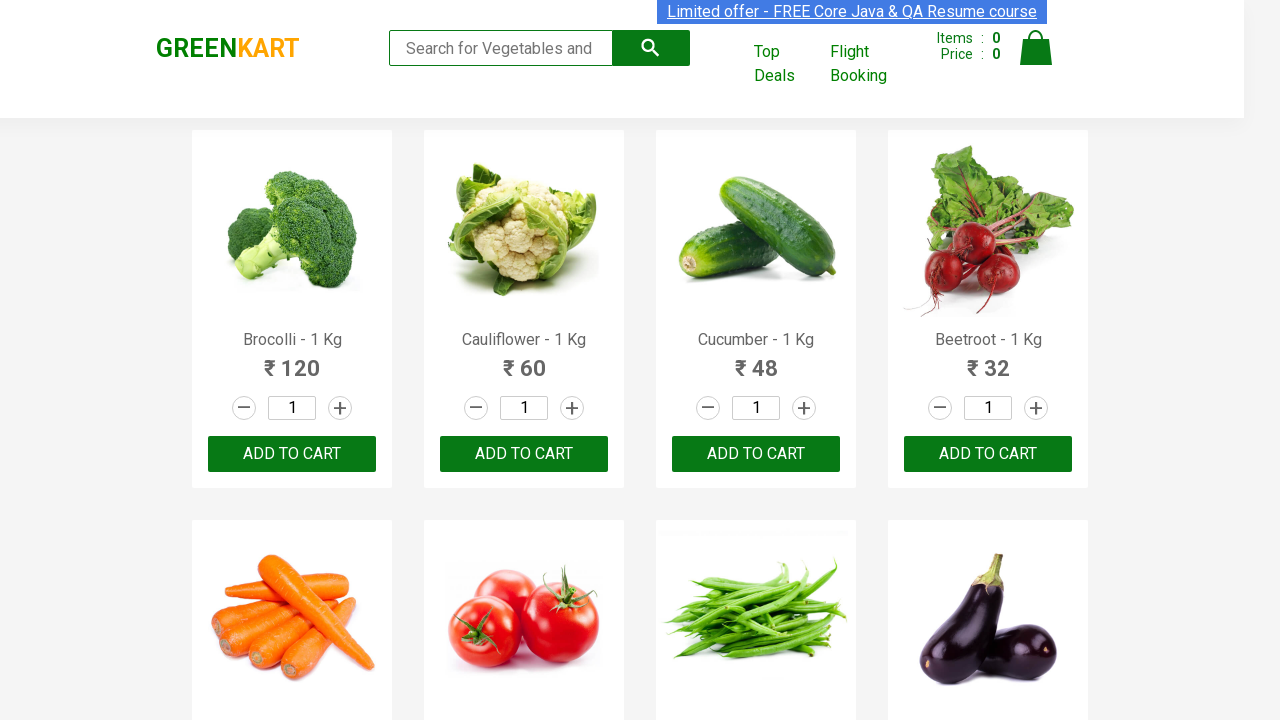

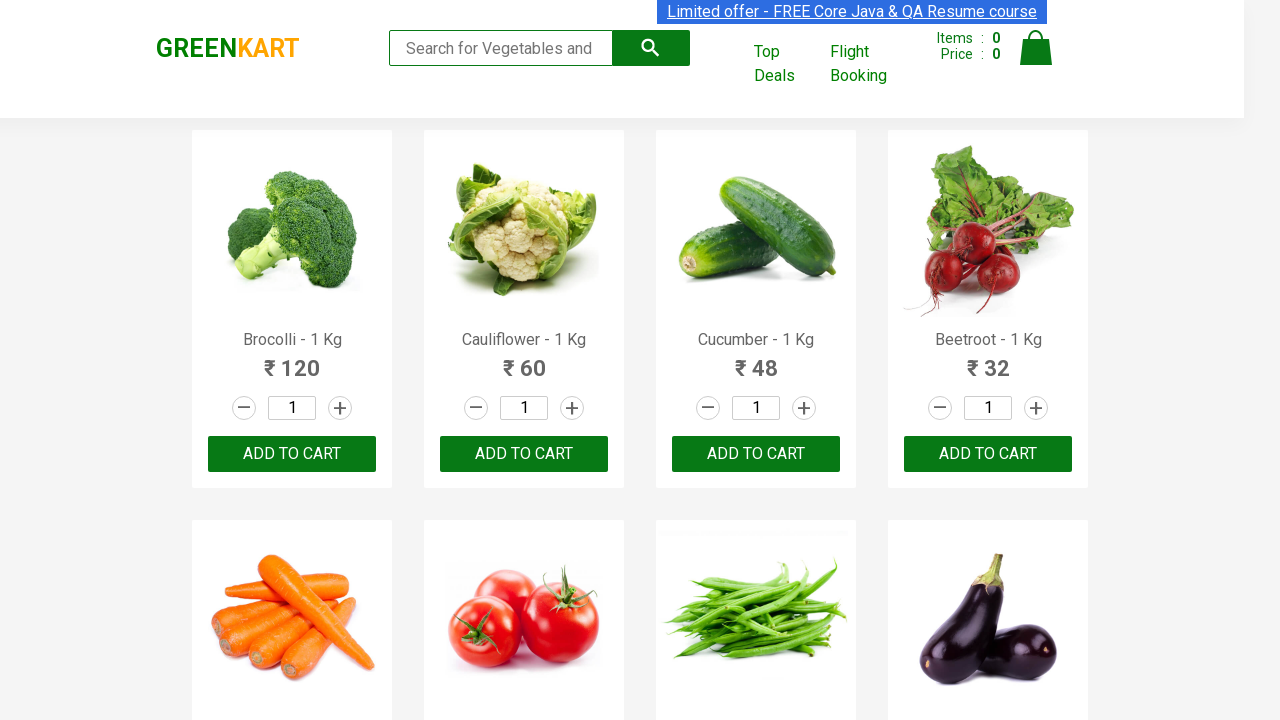